Tests the autocomplete widget functionality on demoqa.com by entering color letters in both multiple-select and single-select autocomplete fields, triggering autocomplete suggestions.

Starting URL: https://demoqa.com/auto-complete

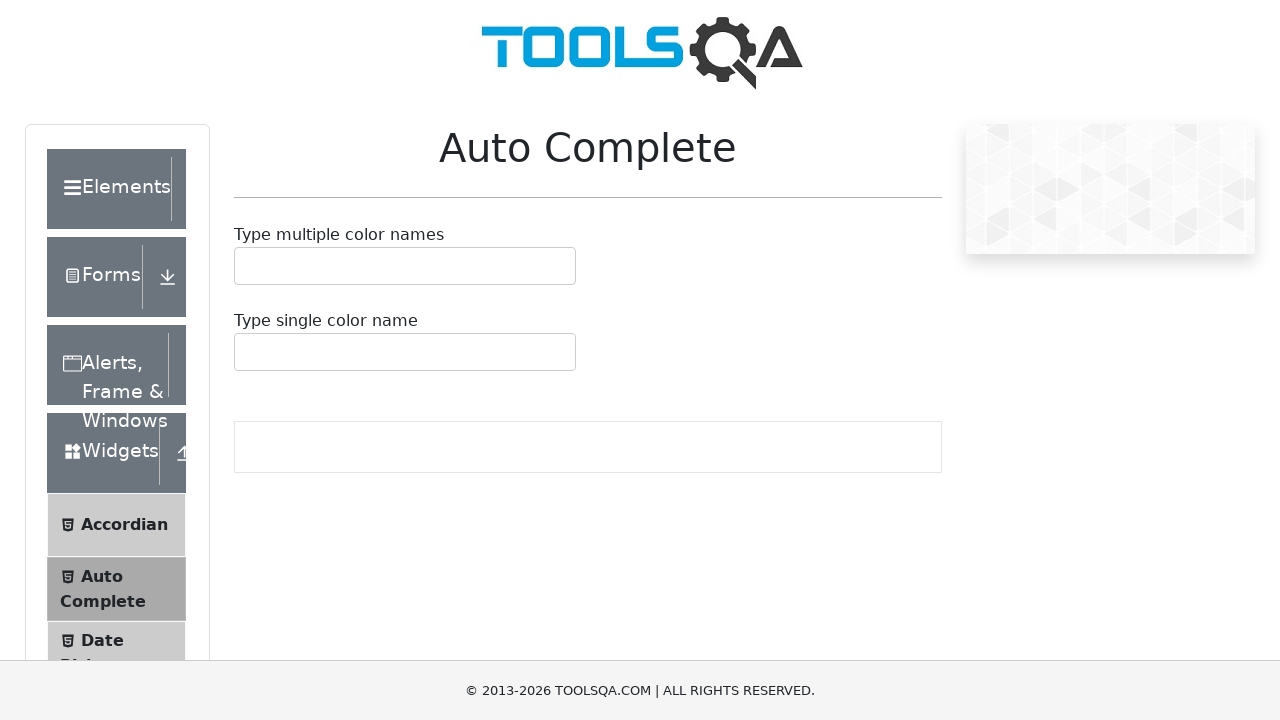

Entered 'G' in the multiple color autocomplete field on #autoCompleteMultipleInput
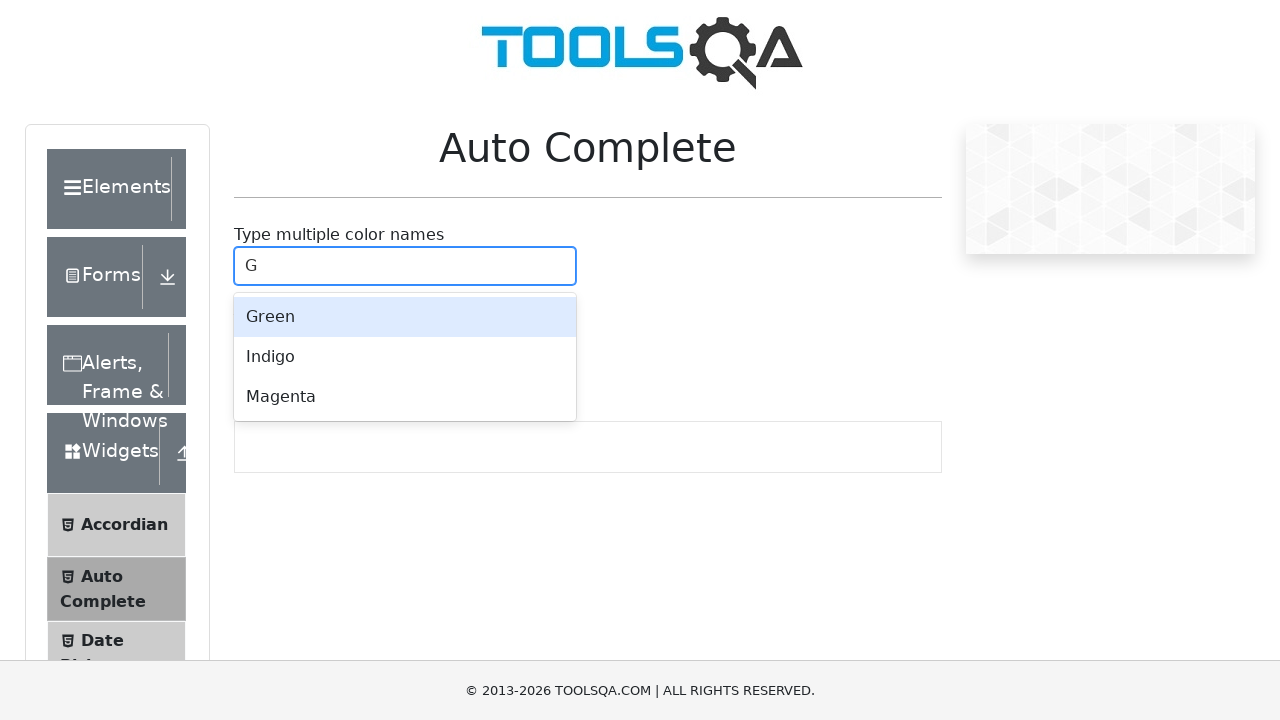

Autocomplete menu appeared after entering 'G'
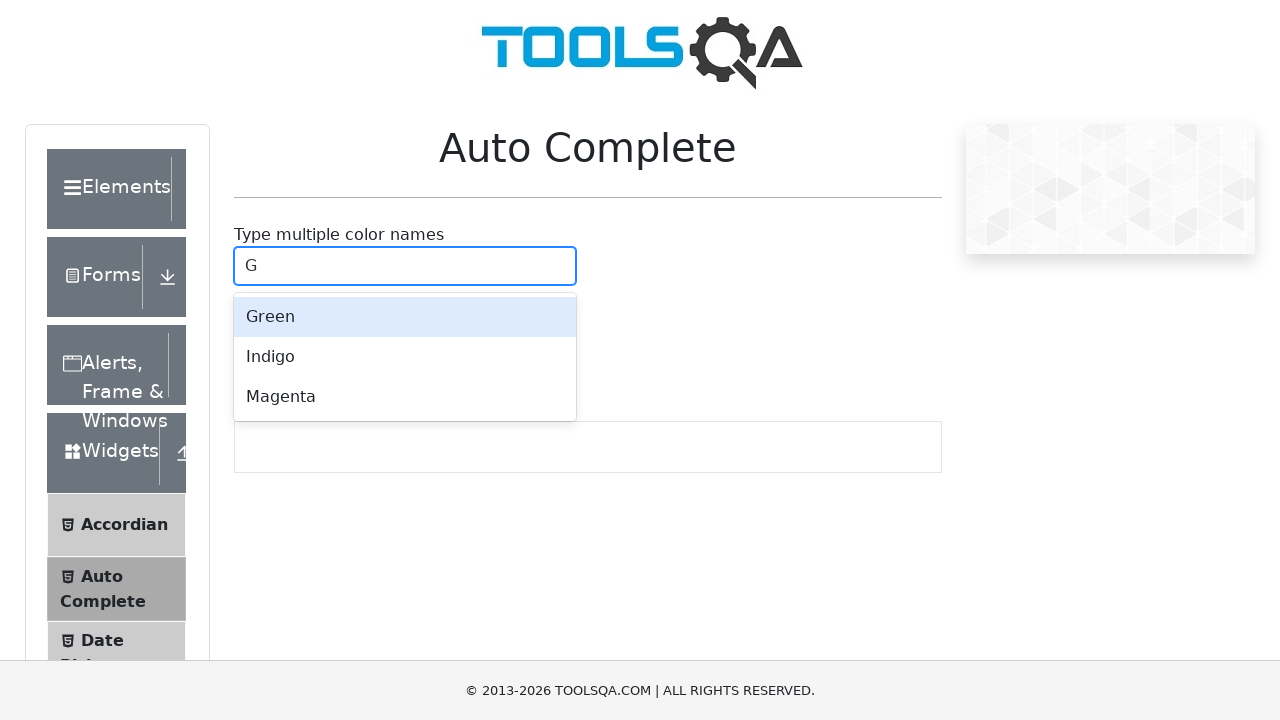

Pressed Enter to select autocomplete suggestion for 'G'
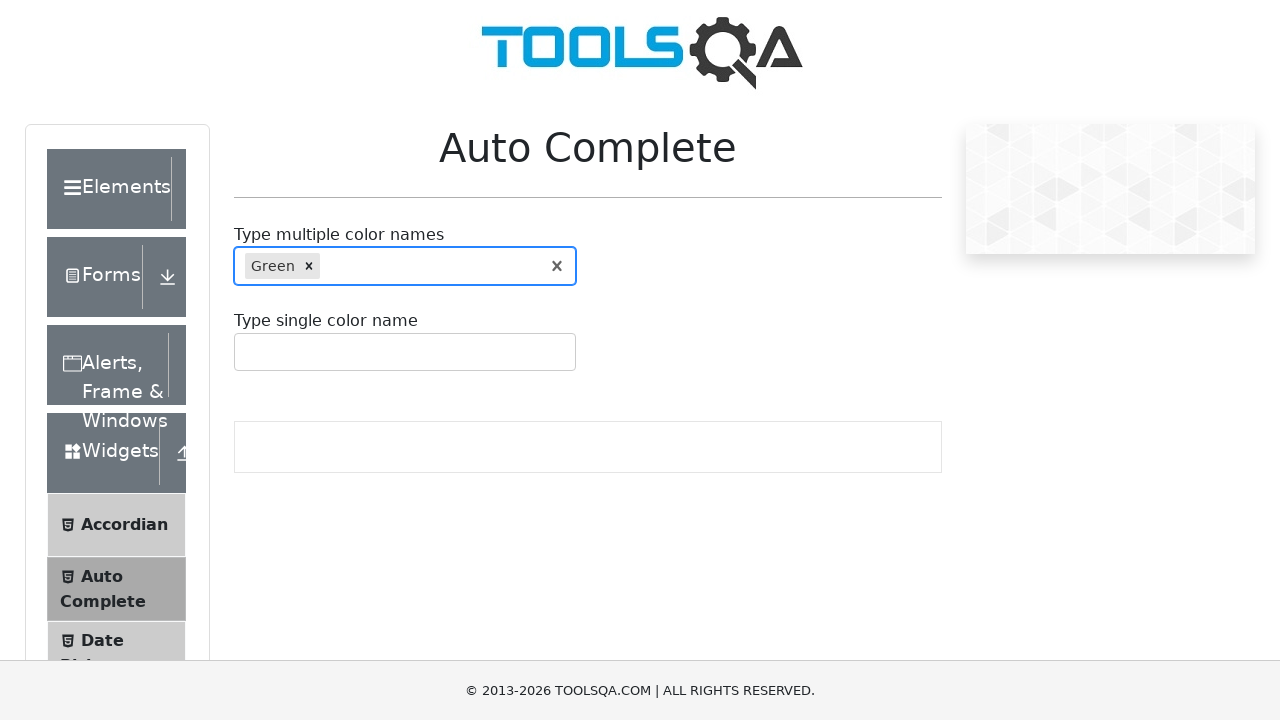

Entered 'R' in the multiple color autocomplete field on #autoCompleteMultipleInput
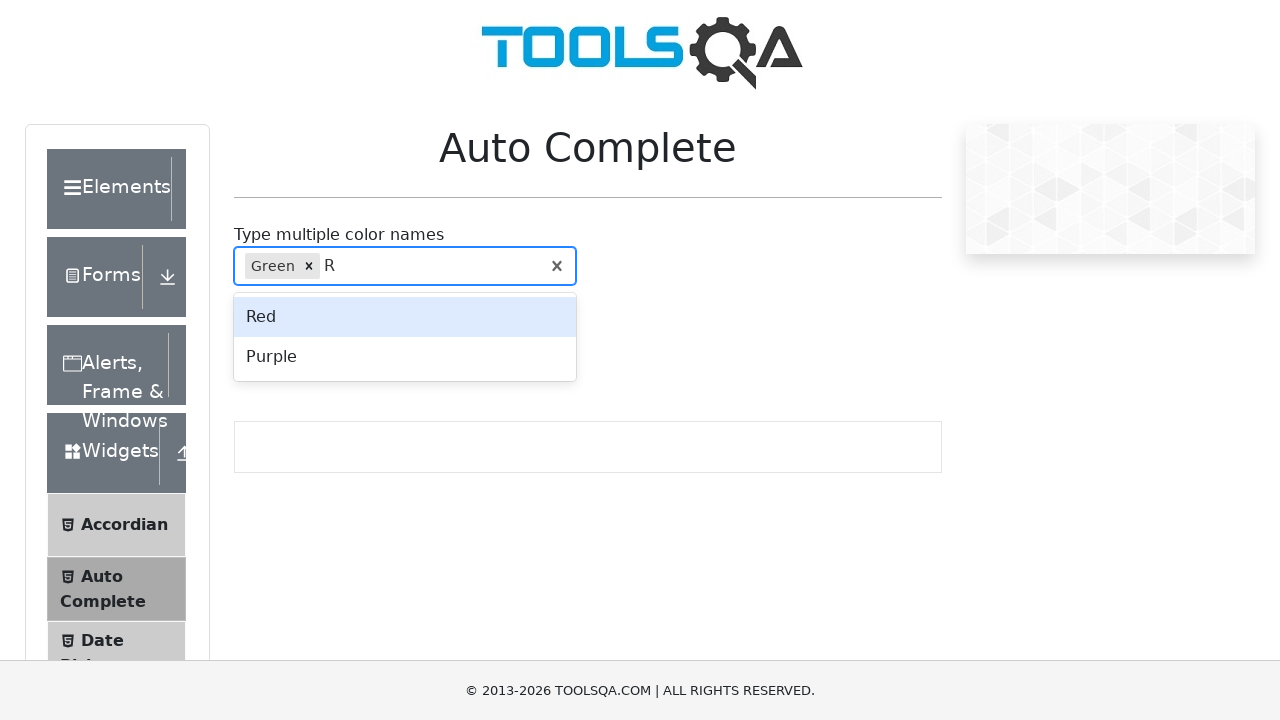

Autocomplete menu appeared after entering 'R'
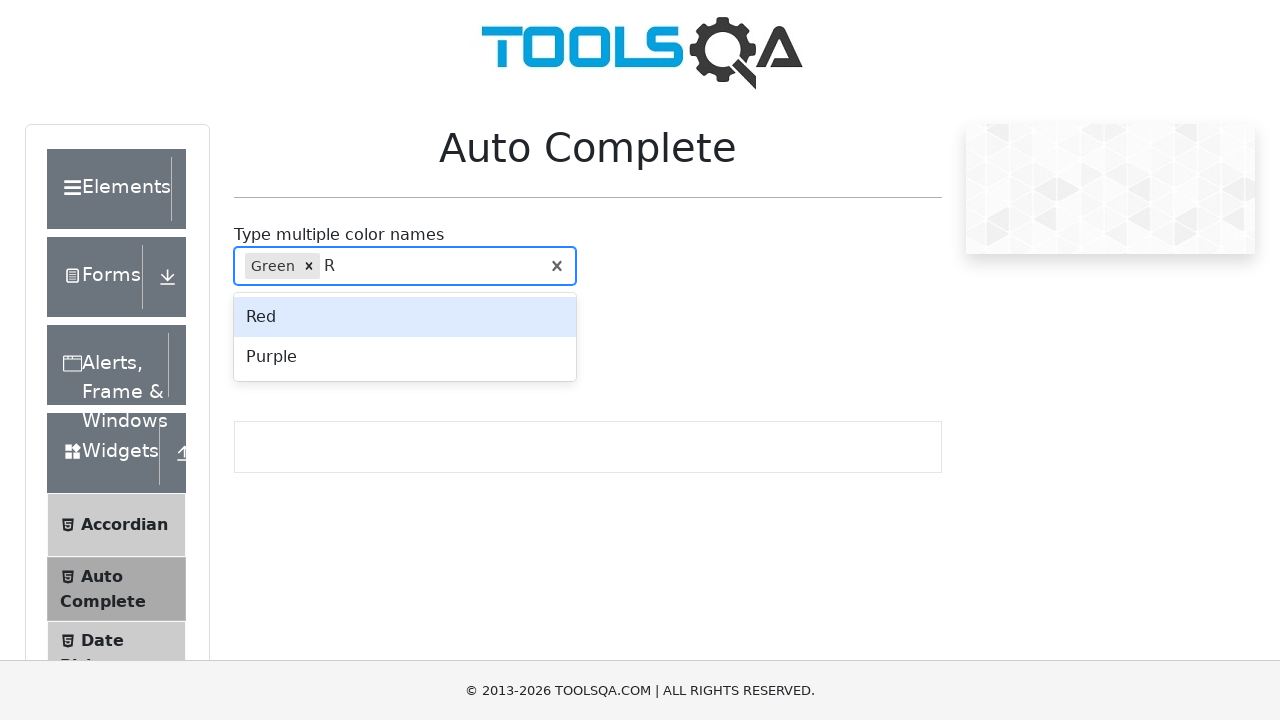

Pressed Enter to select autocomplete suggestion for 'R'
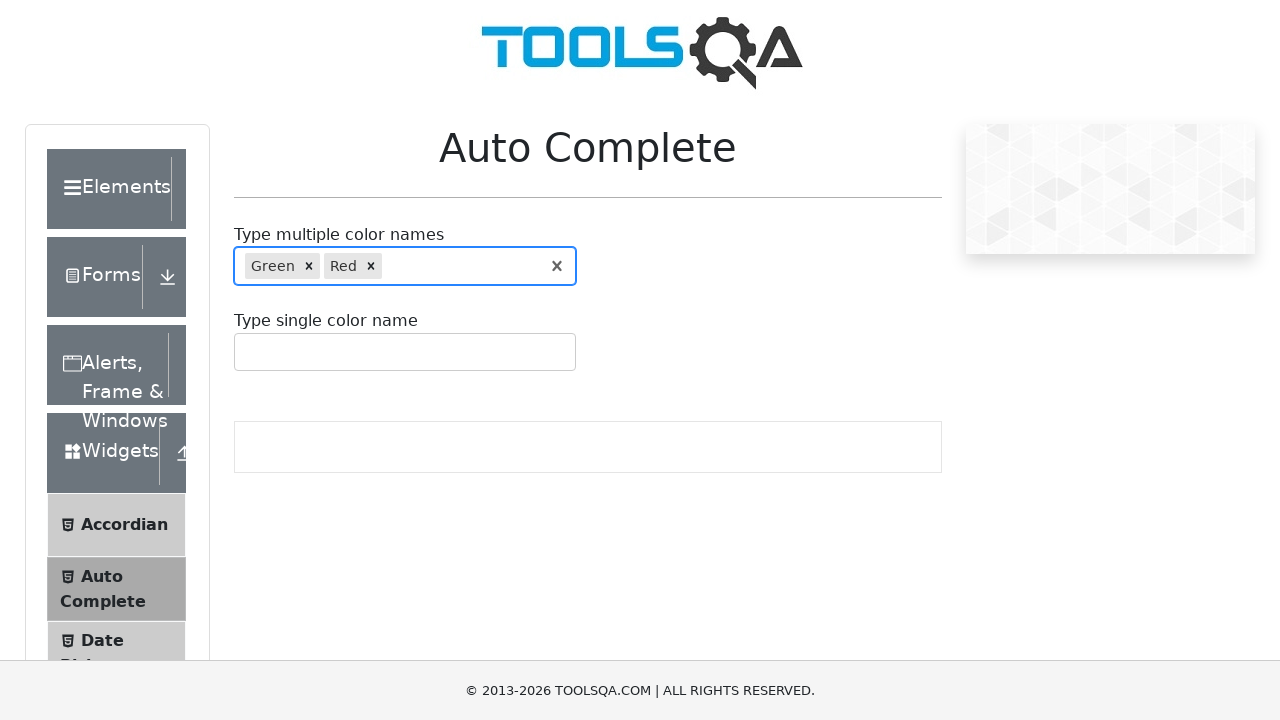

Entered 'w' (lowercase) in the multiple color autocomplete field on #autoCompleteMultipleInput
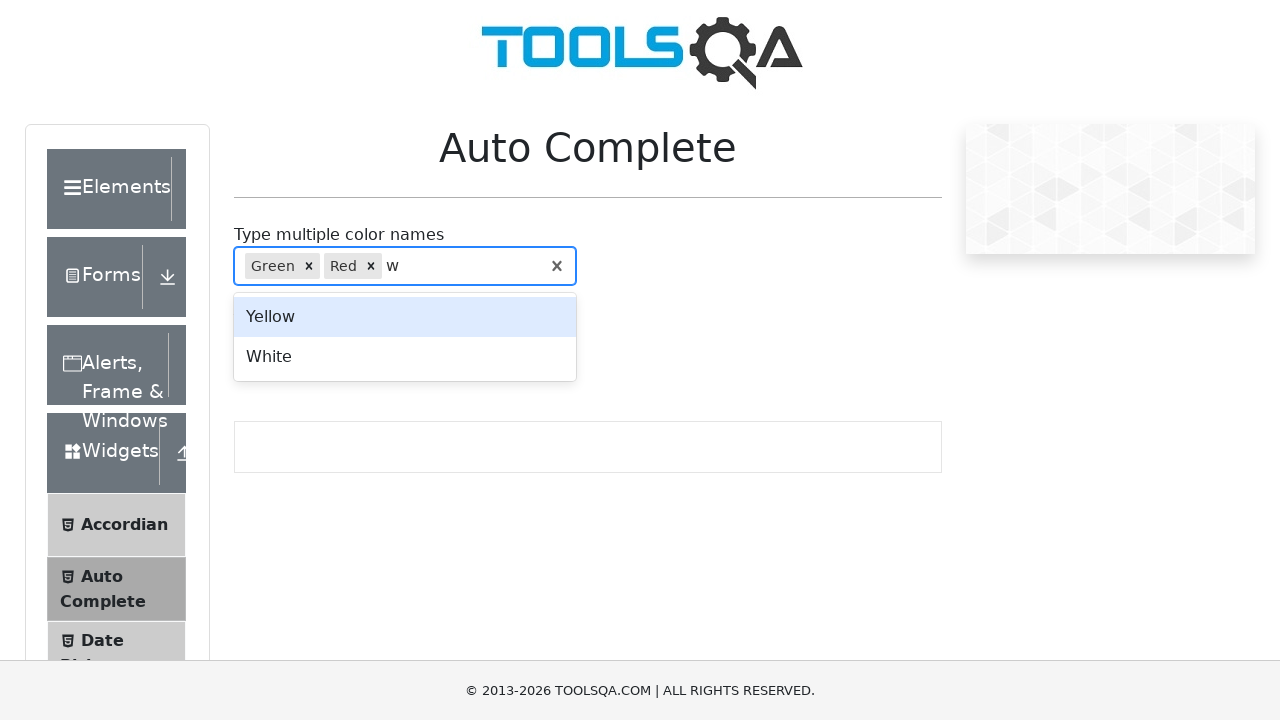

Autocomplete menu appeared after entering 'w'
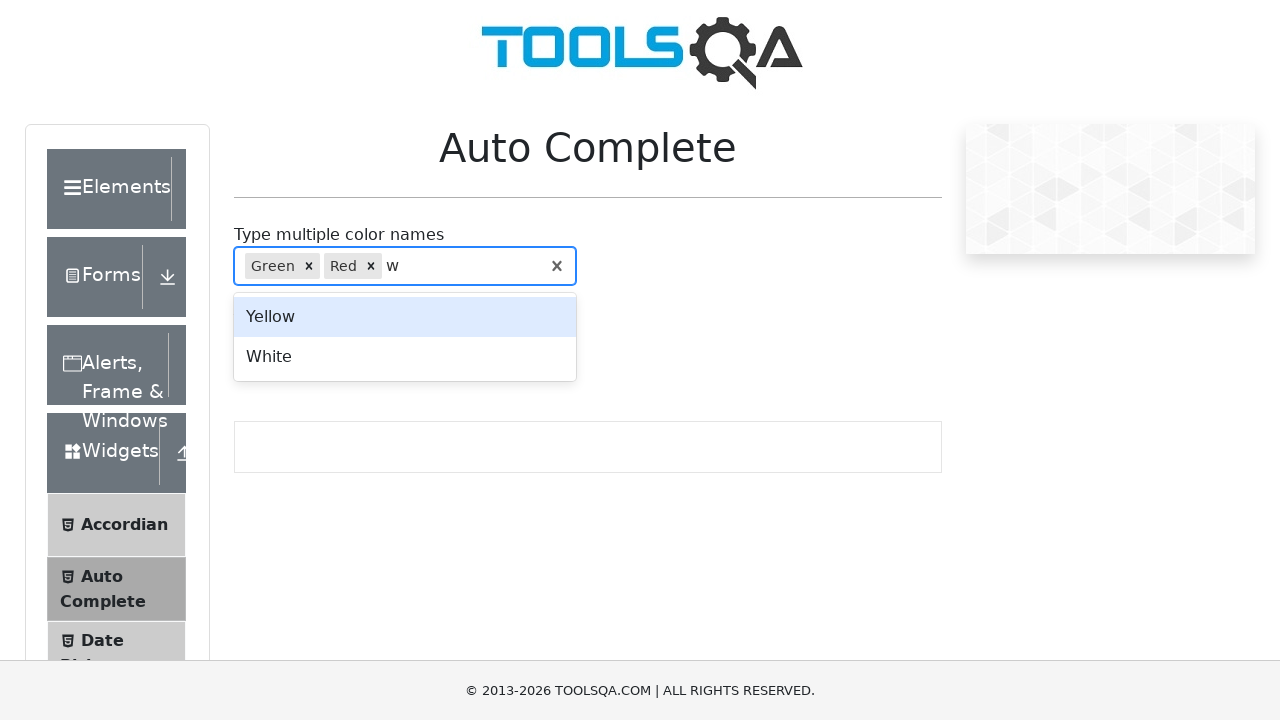

Pressed Enter to select autocomplete suggestion for 'w'
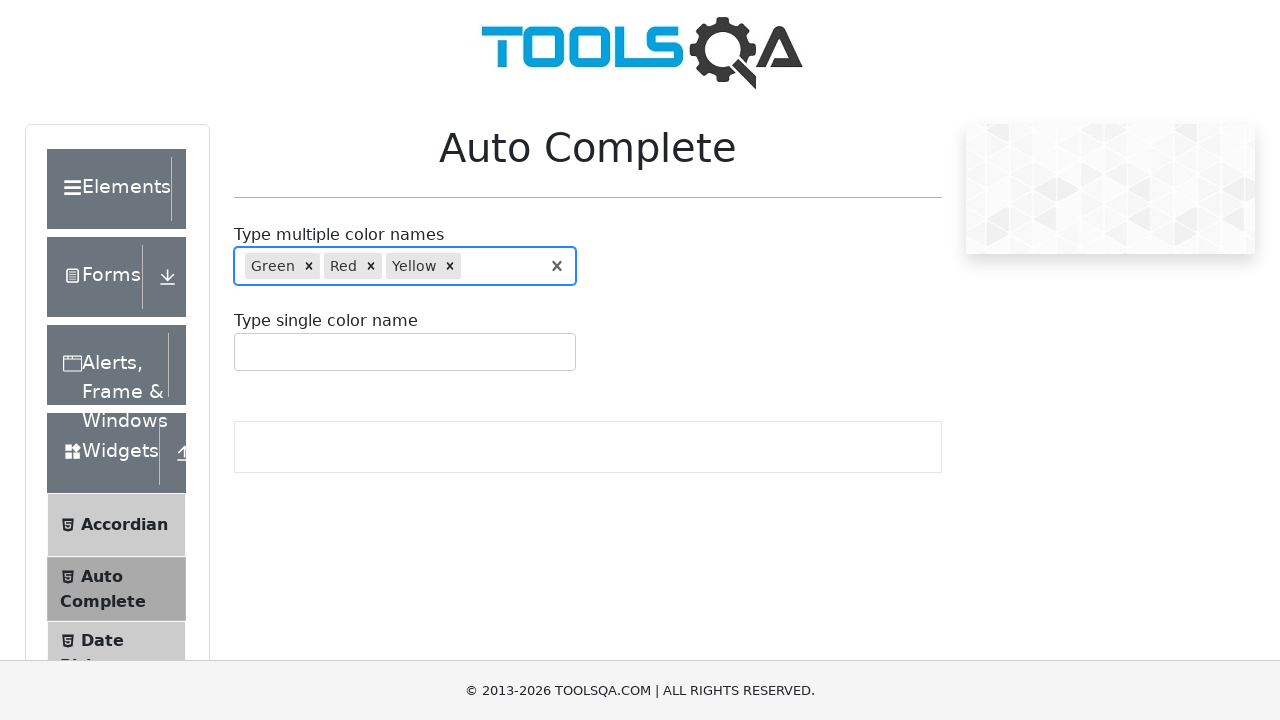

Entered 'R' in the single color autocomplete field on #autoCompleteSingleInput
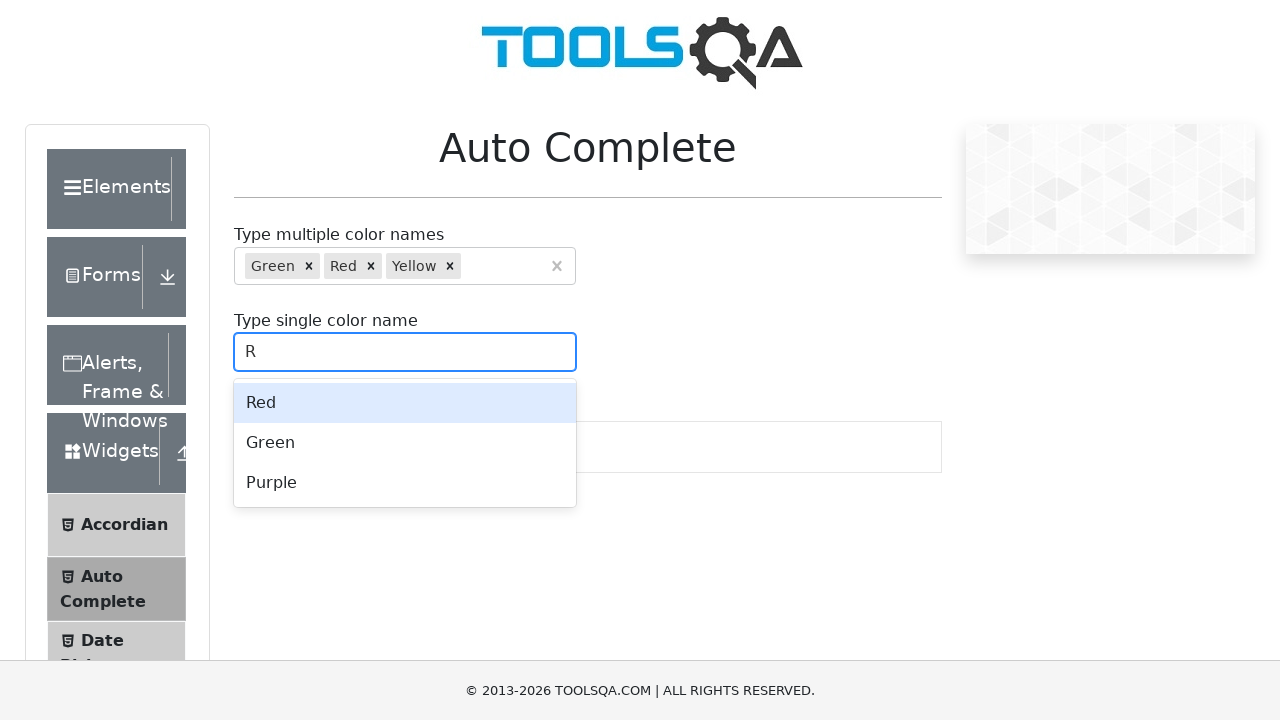

Autocomplete menu appeared after entering 'R' in single field
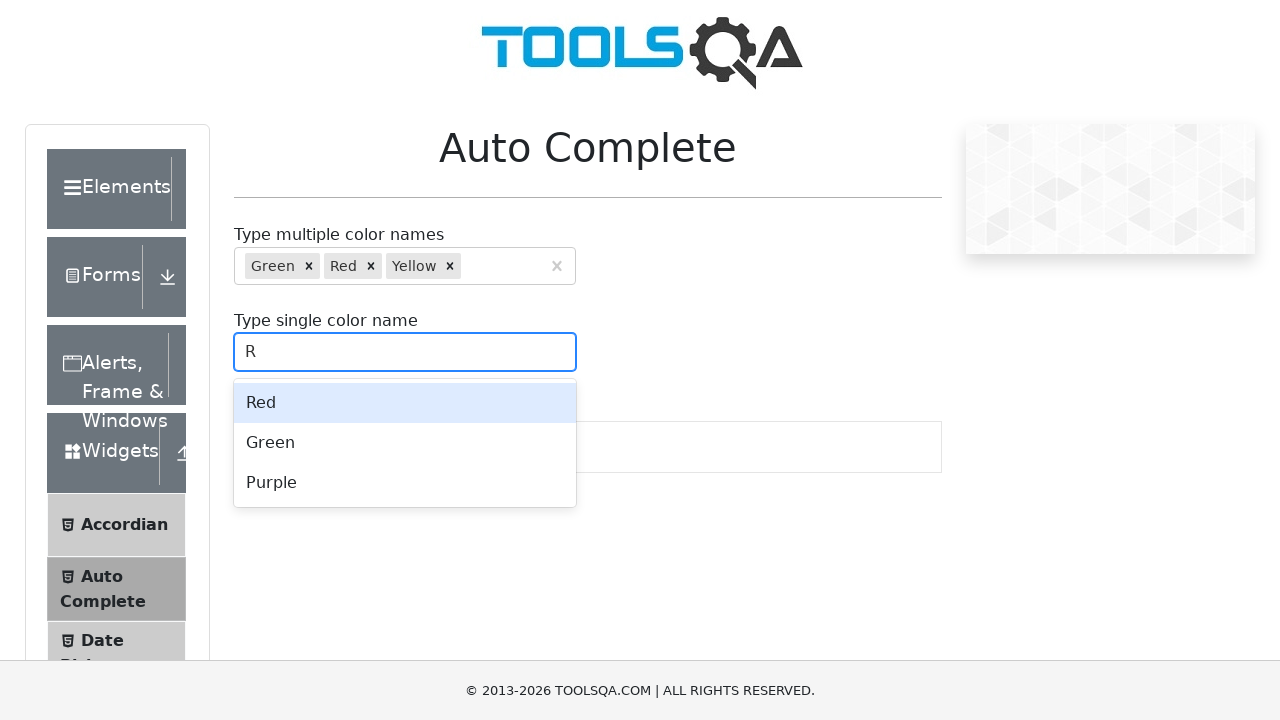

Pressed Enter to select autocomplete suggestion for 'R' in single field
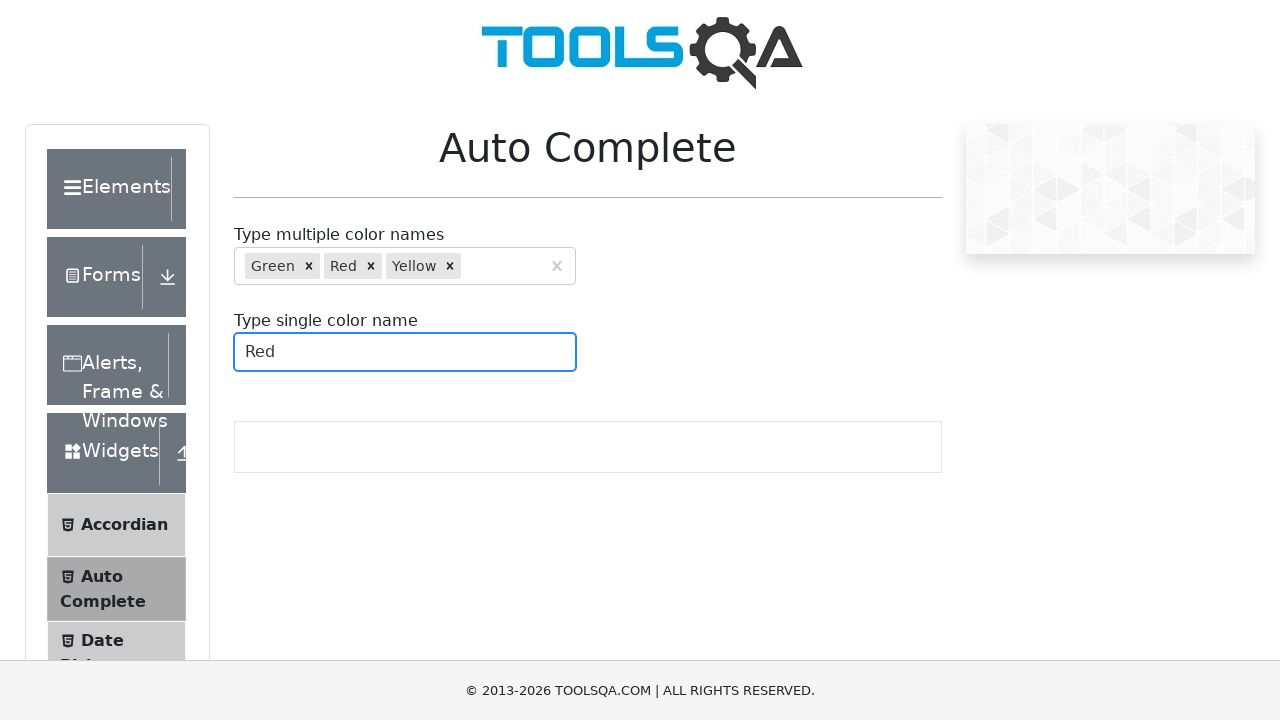

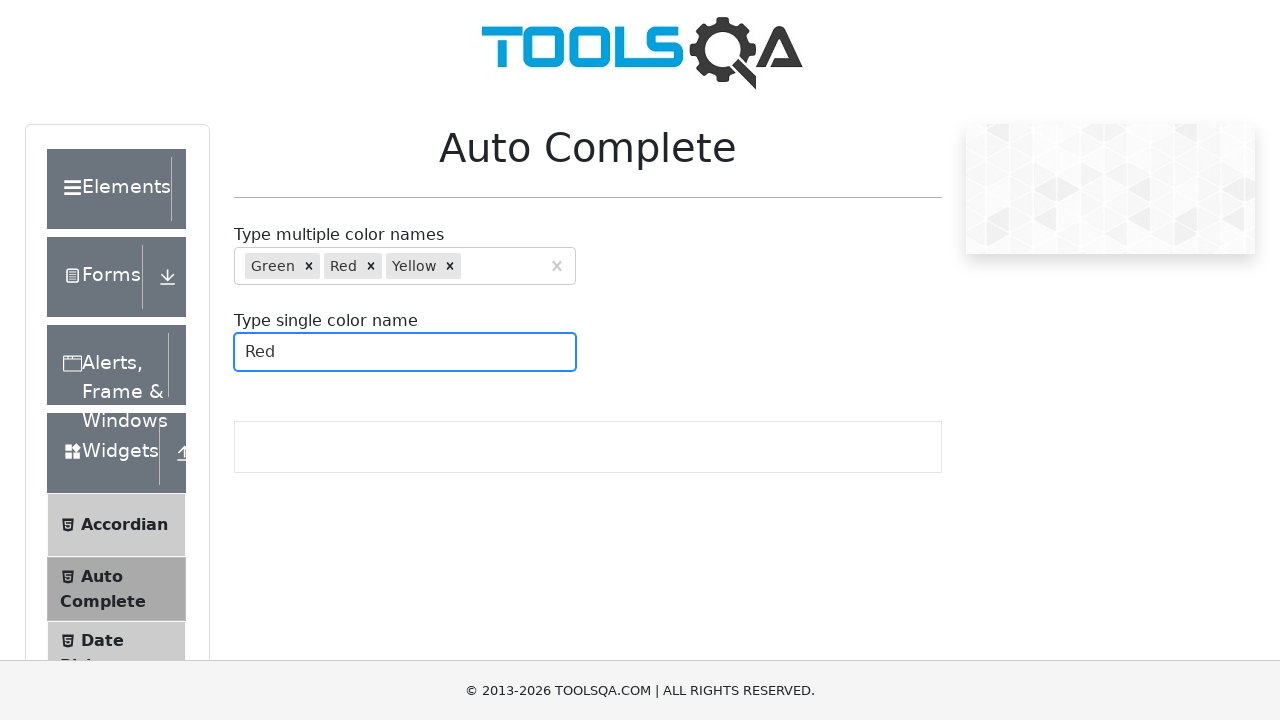